Clicks on the docs intro link and verifies the navbar title shows "Playwright"

Starting URL: https://playwright.dev/

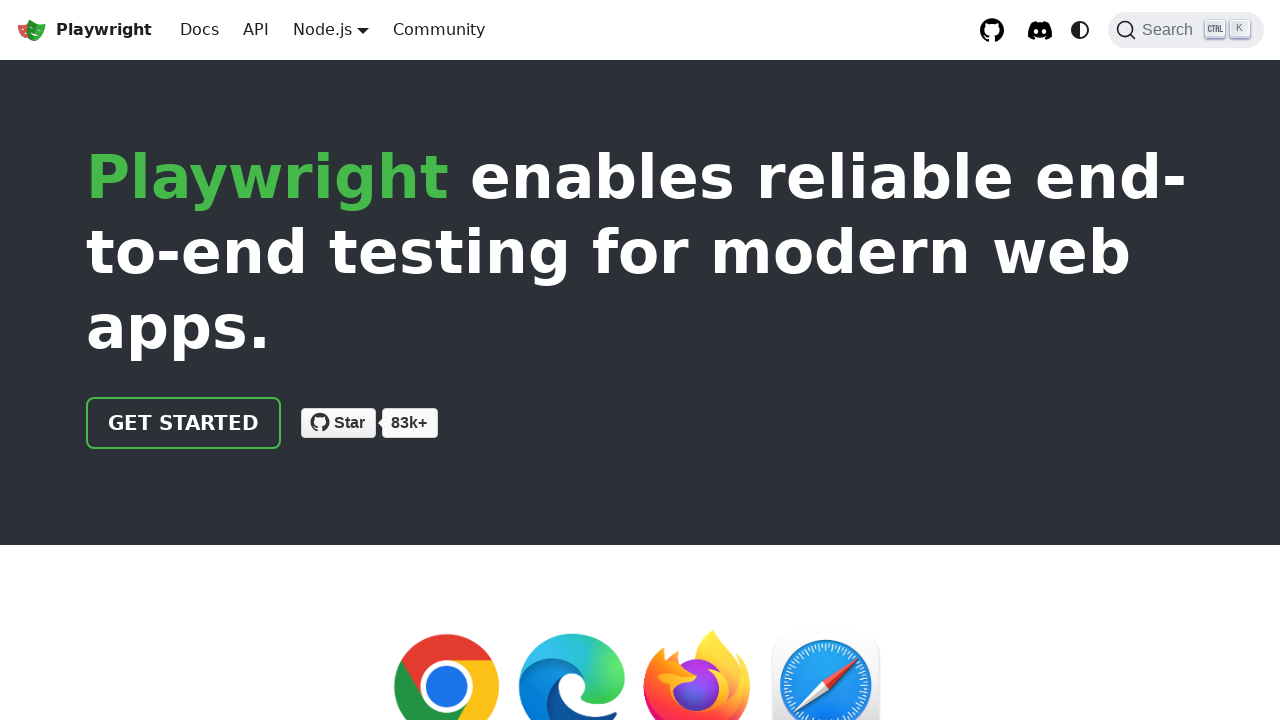

Clicked on docs intro link at (200, 30) on xpath=//a[@href="/docs/intro"]
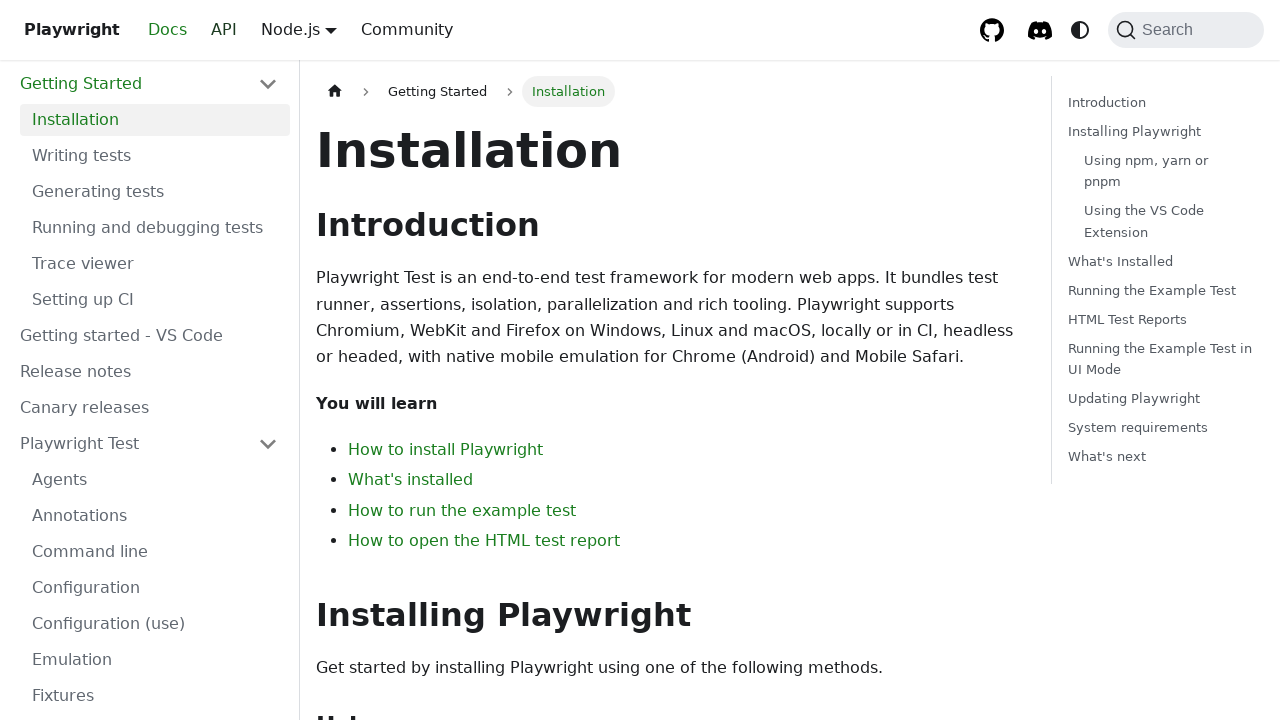

Navbar title loaded after navigation
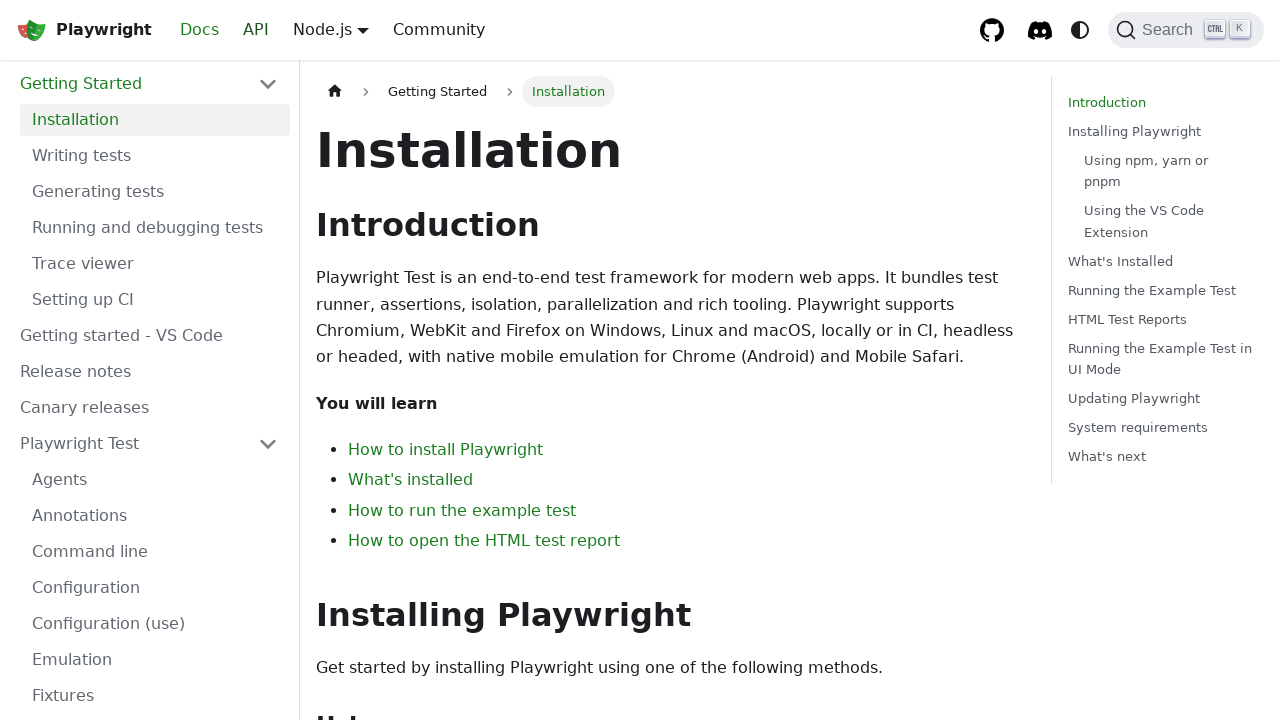

Verified navbar title shows 'Playwright'
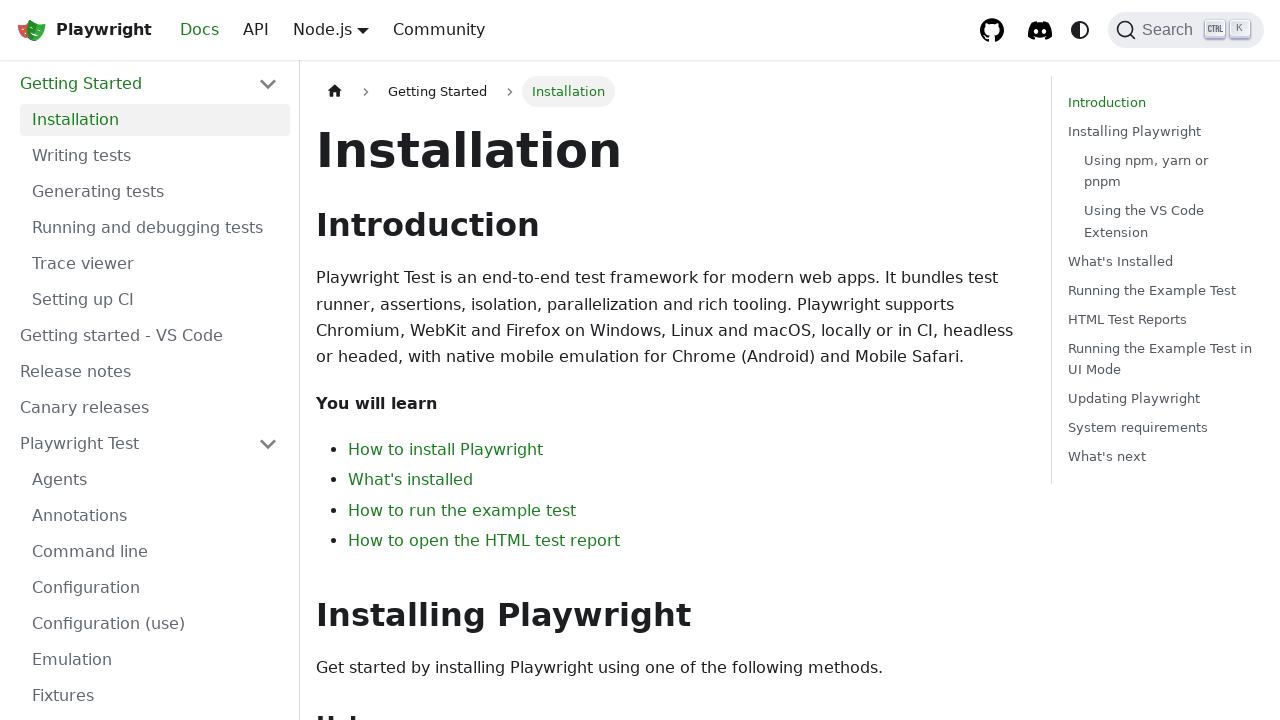

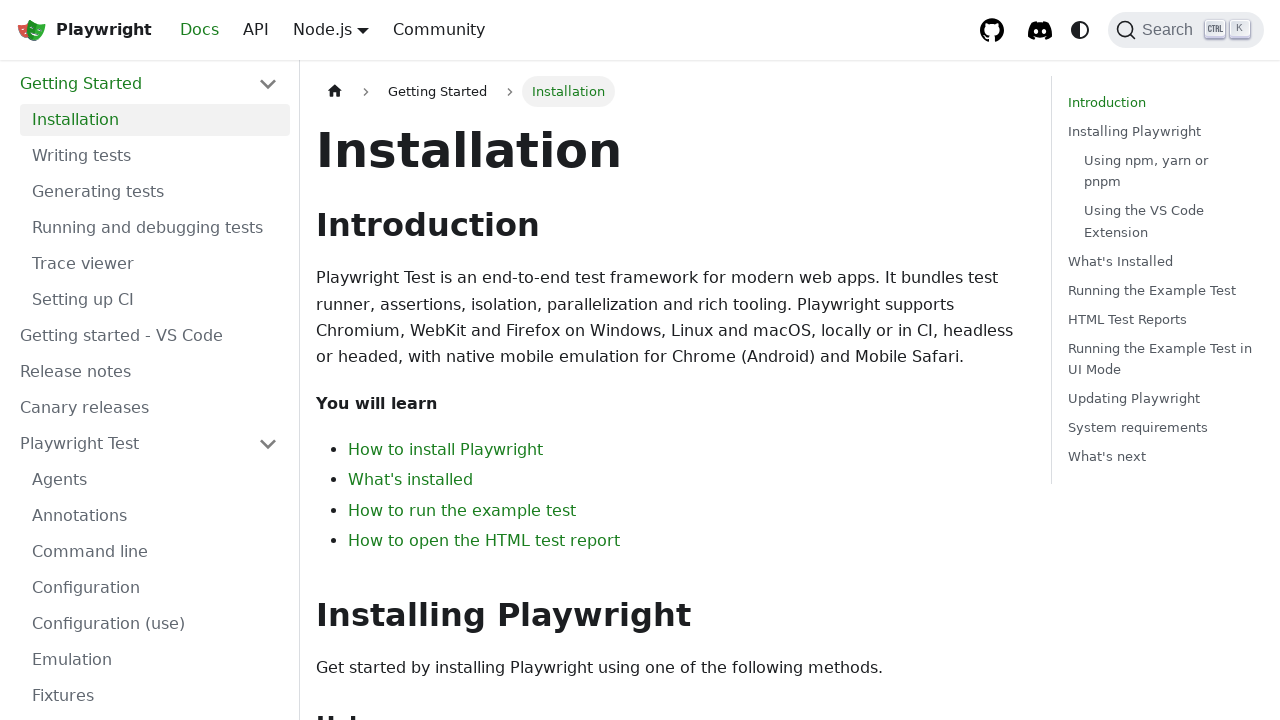